Tests mouse hover functionality by hovering over the button and verifying the dropdown options are visible

Starting URL: https://rahulshettyacademy.com/AutomationPractice/

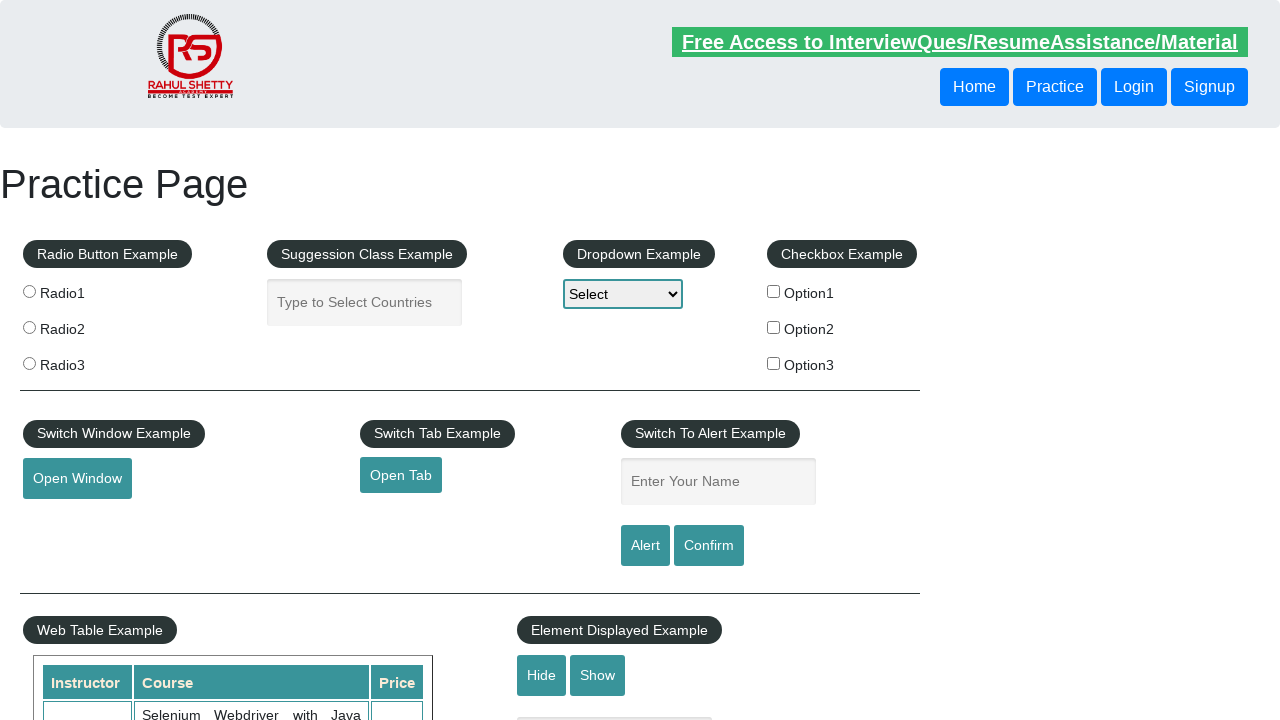

Hovered over the mouse hover button at (83, 361) on xpath=//button[@id='mousehover']
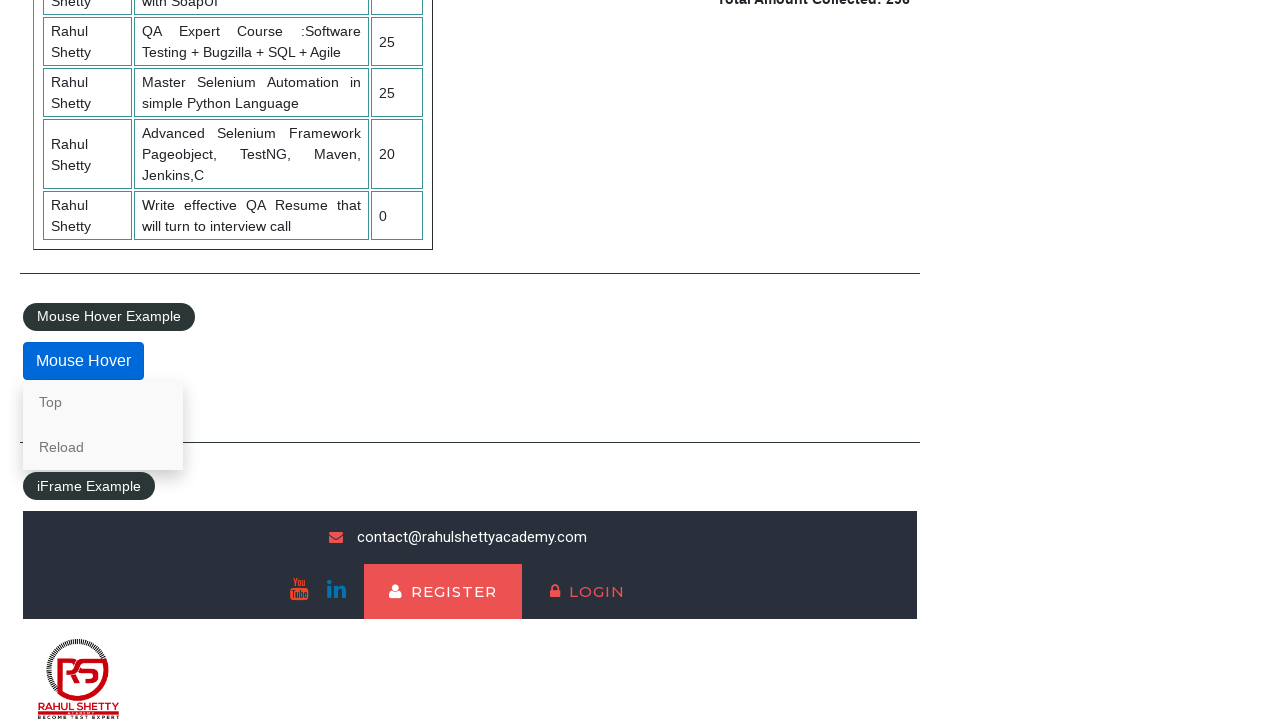

Verified 'Top' dropdown option is visible
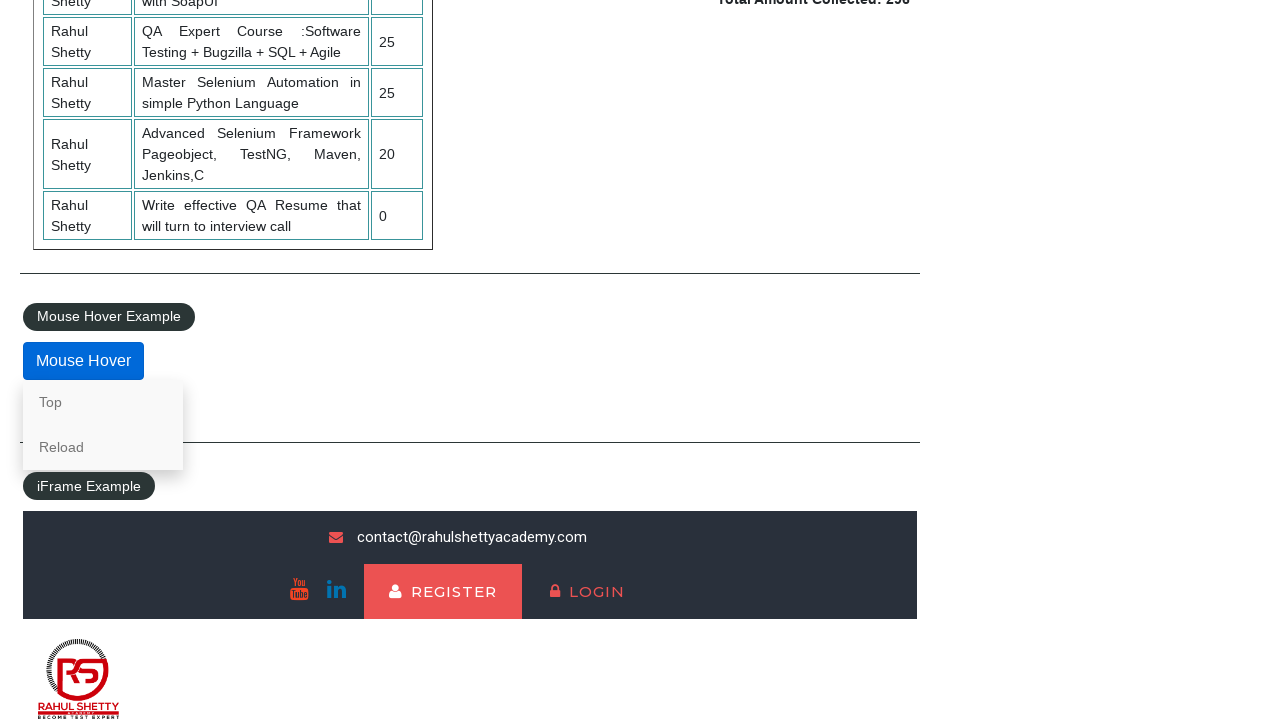

Verified 'Reload' dropdown option is visible
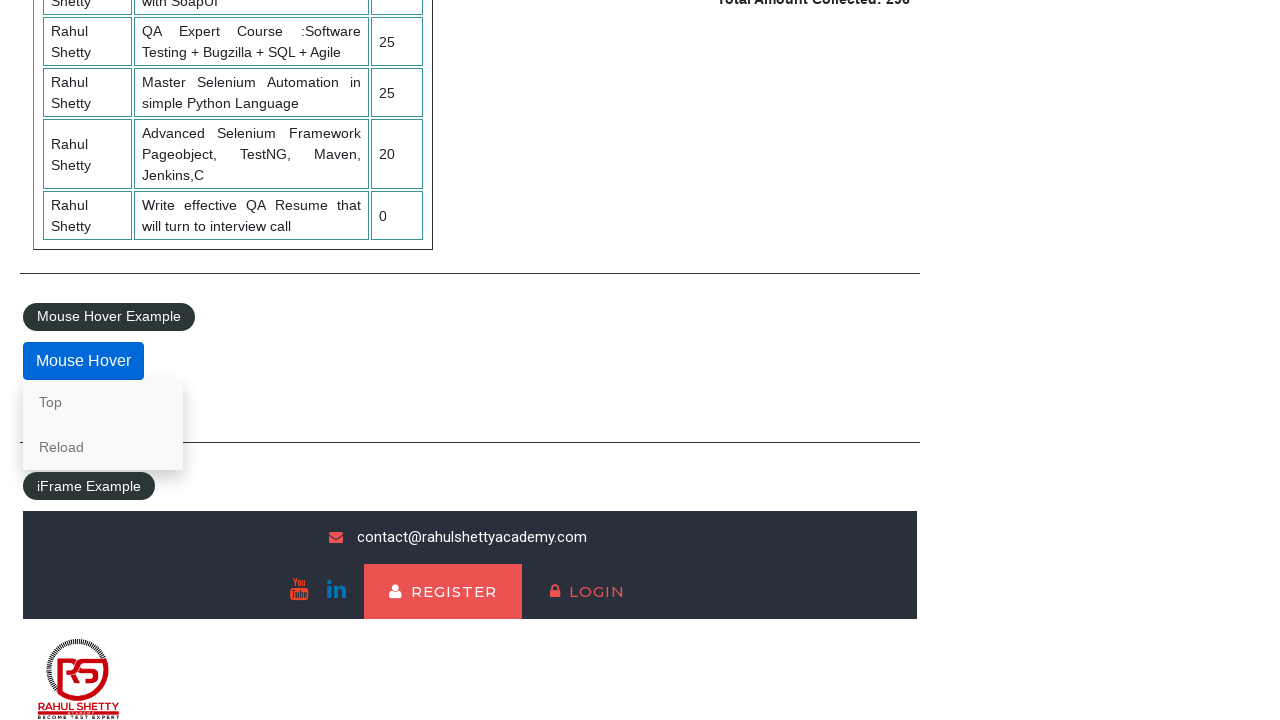

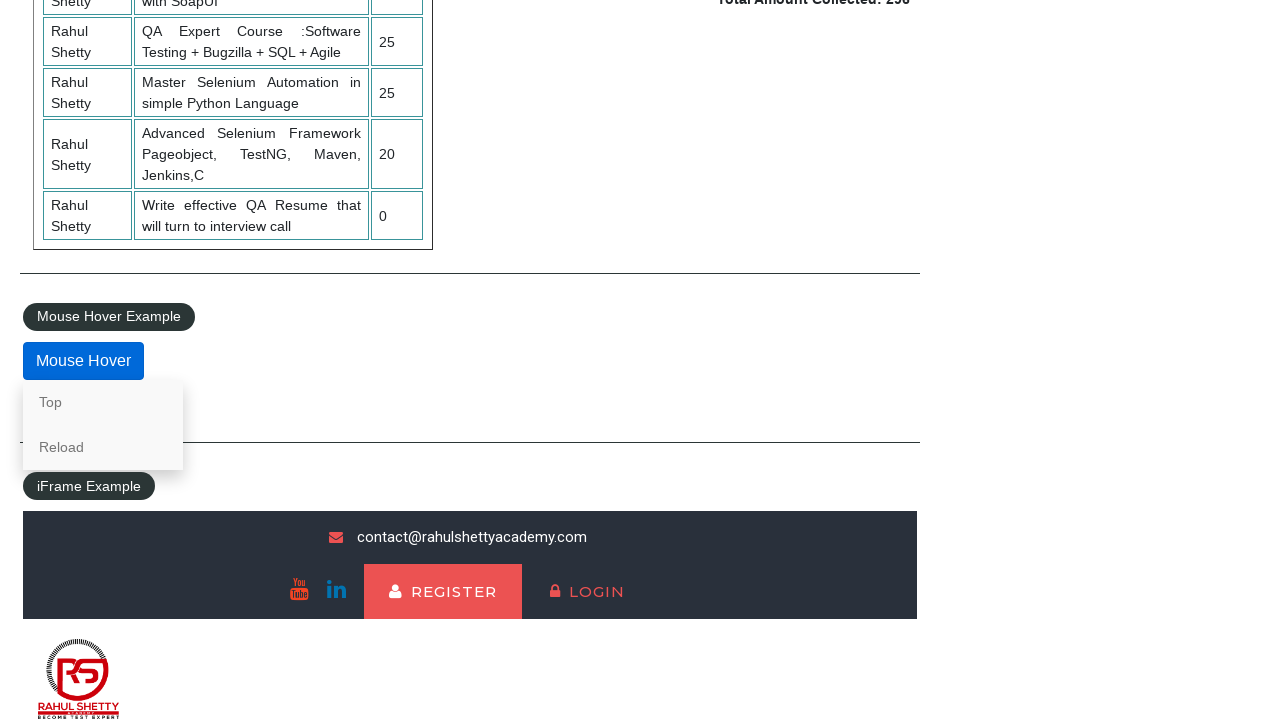